Tests opening multiple popup windows by clicking on different links on the Omayo blog page

Starting URL: https://omayo.blogspot.com/

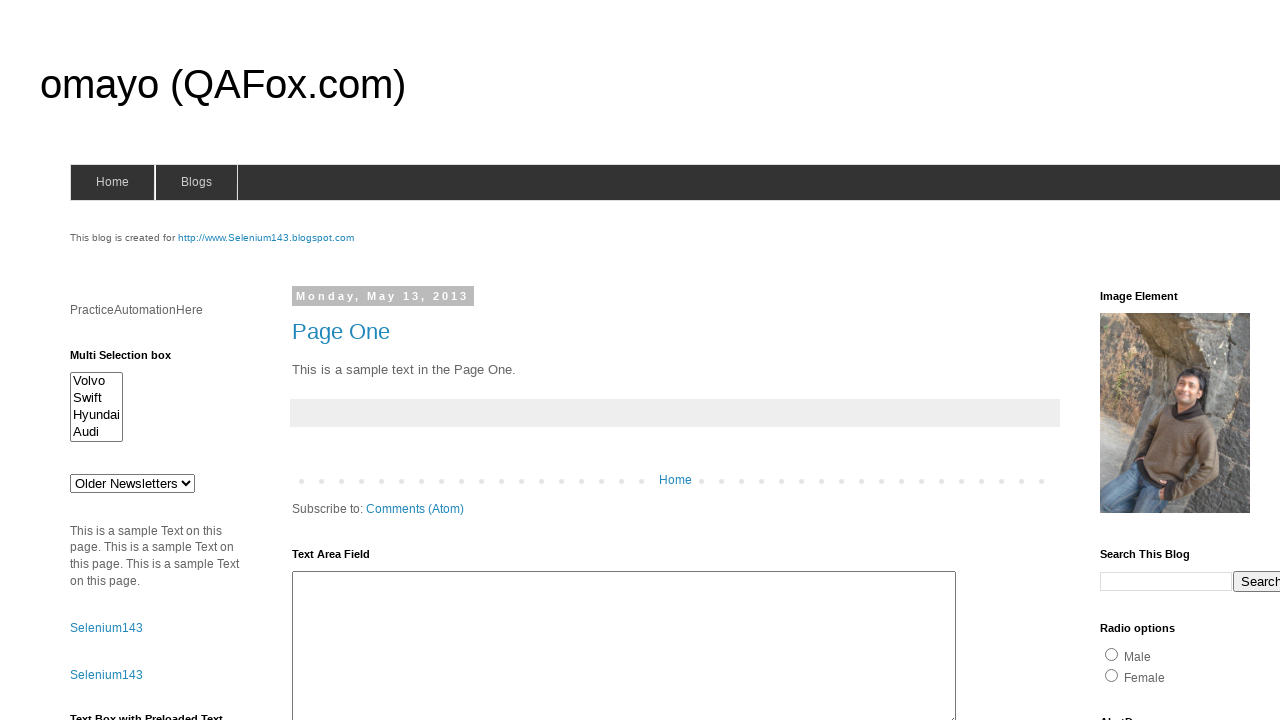

Clicked first link to open a popup window at (266, 238) on #selenium143
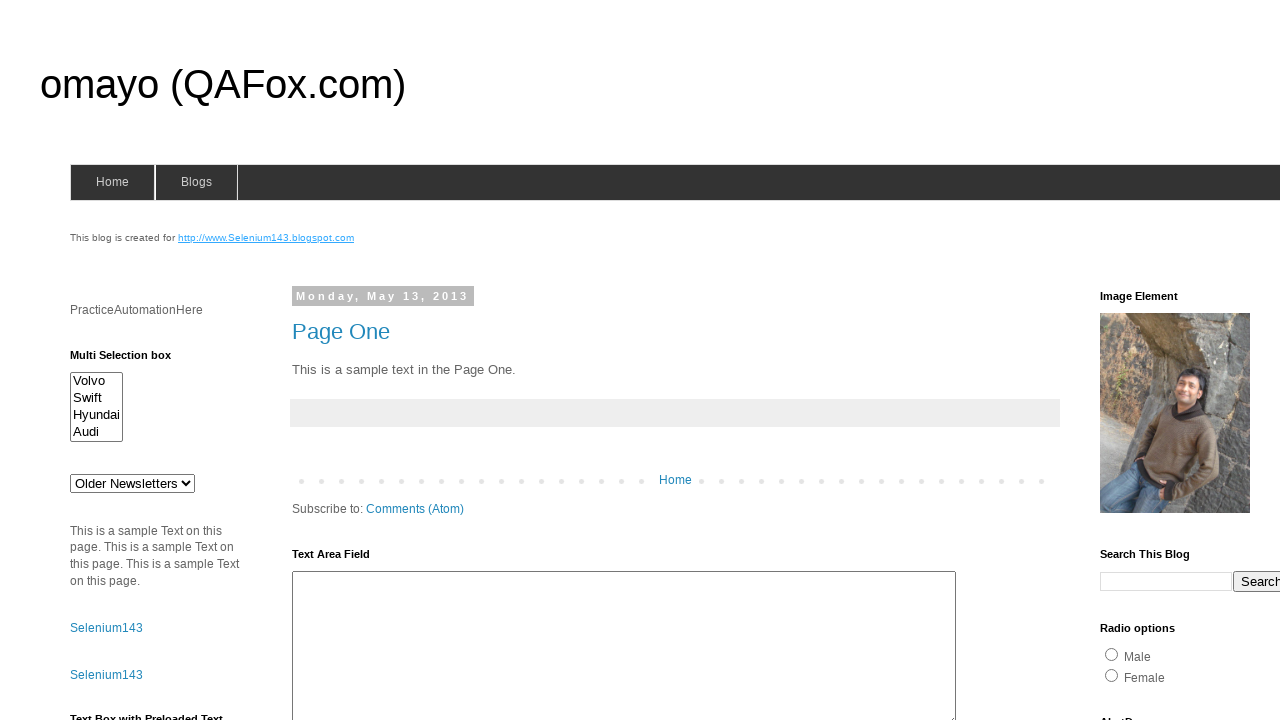

Clicked second link to open another popup window at (132, 360) on a:has-text('Open a popup window')
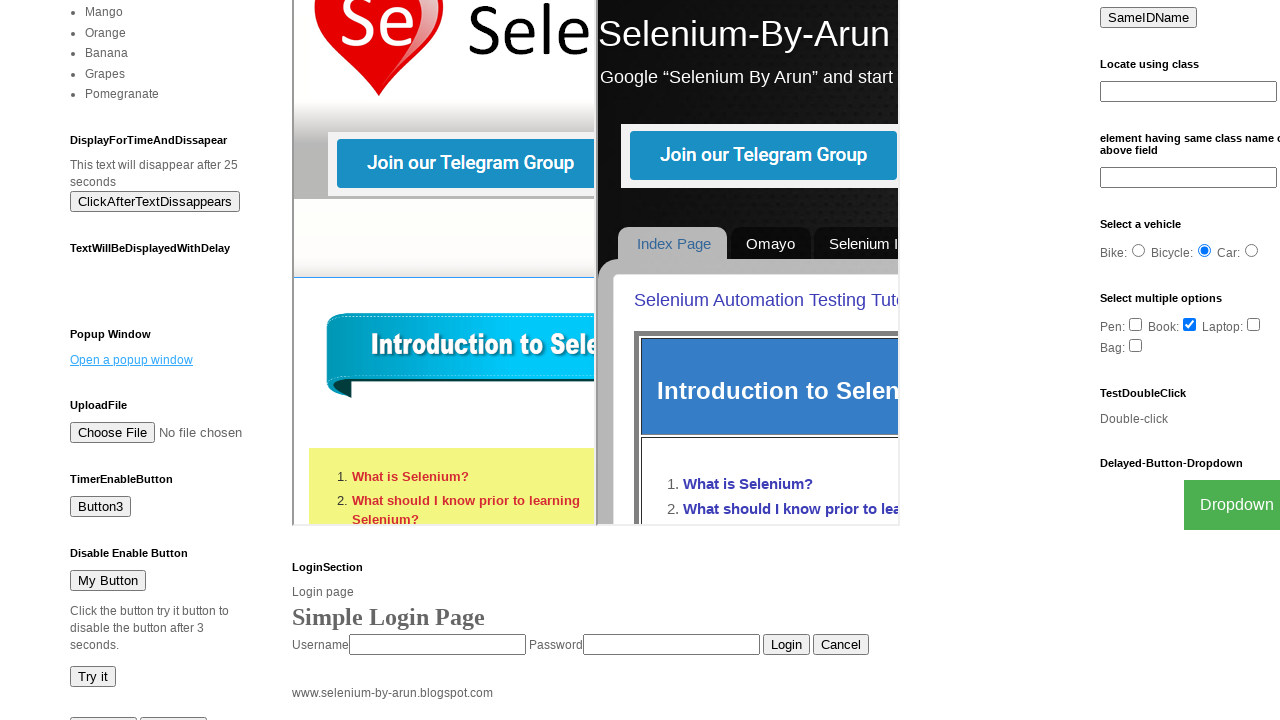

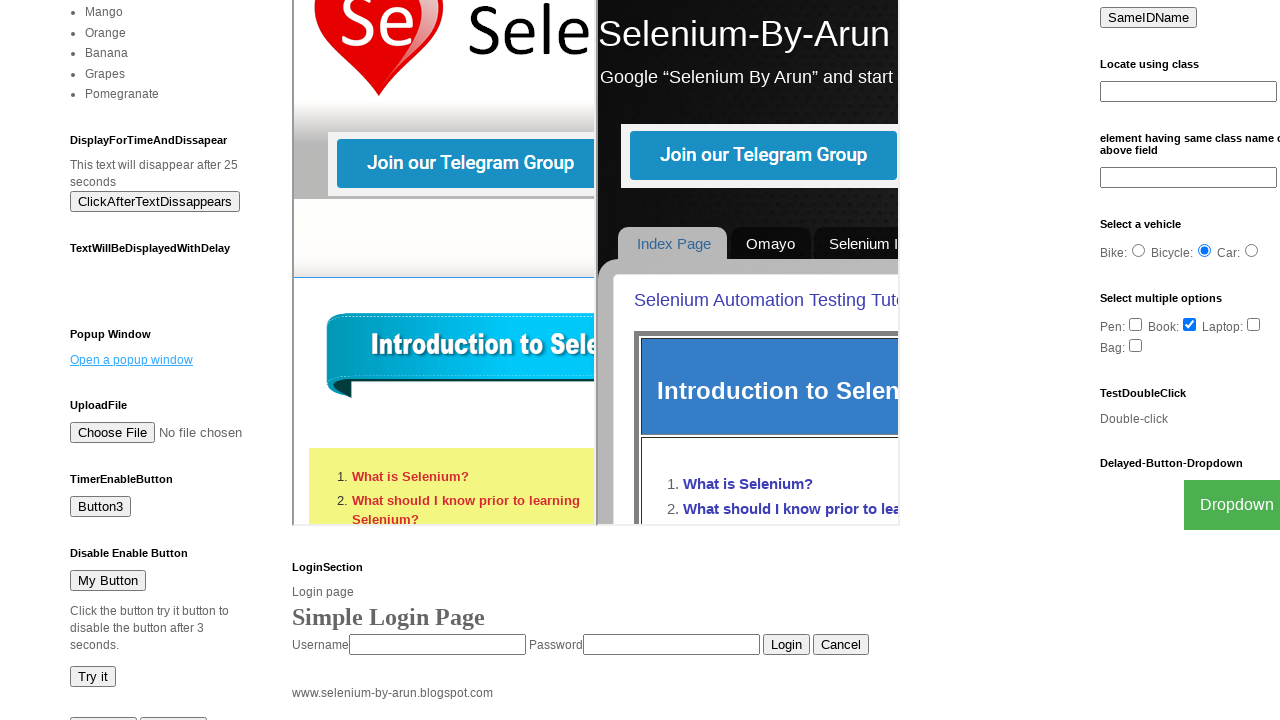